Tests alert handling by entering a name in a text field, clicking a confirm button, accepting the alert dialog, and verifying the alert text contains the expected name

Starting URL: https://www.rahulshettyacademy.com/AutomationPractice/

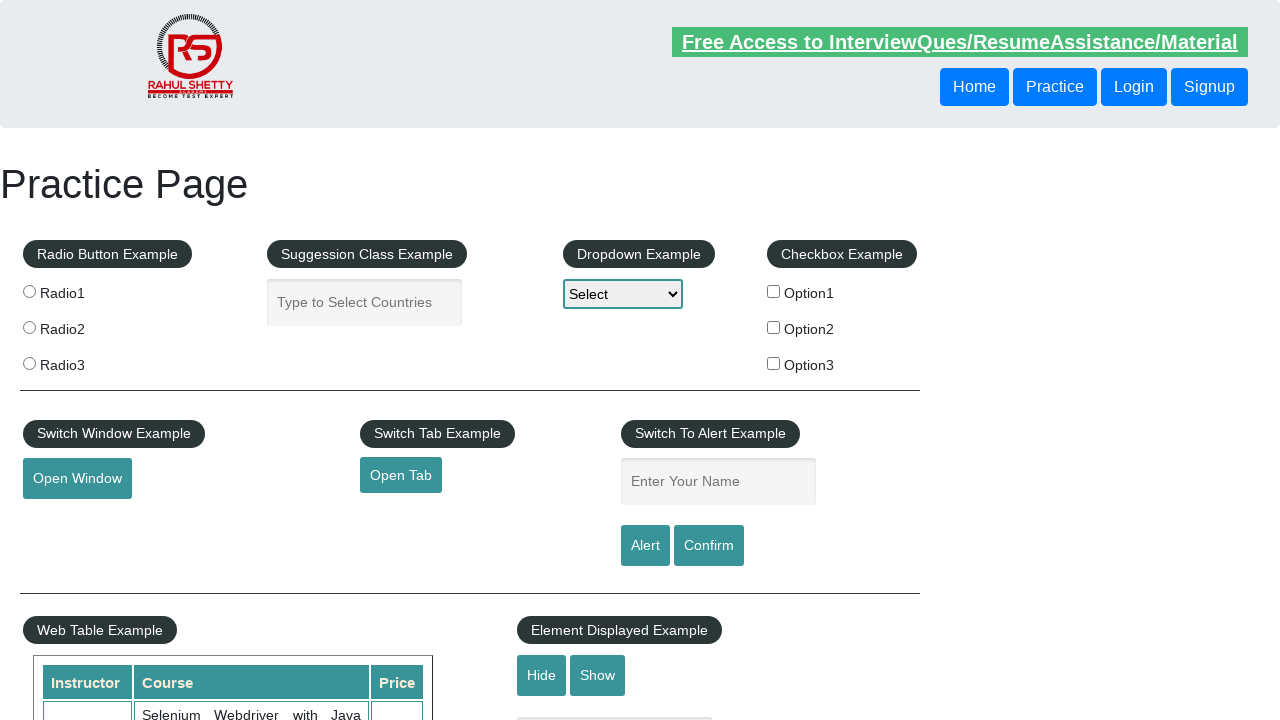

Filled name input field with 'Hello World' on input[name='enter-name']
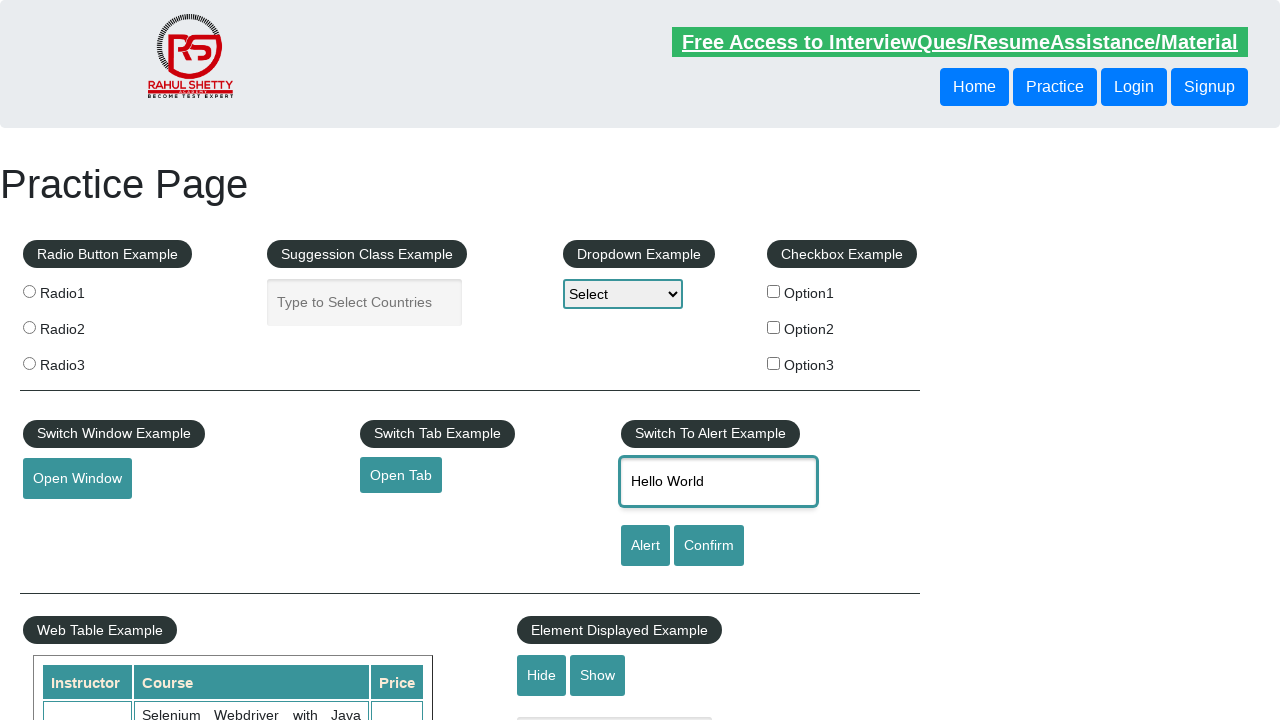

Clicked confirm button to trigger alert dialog at (709, 546) on #confirmbtn
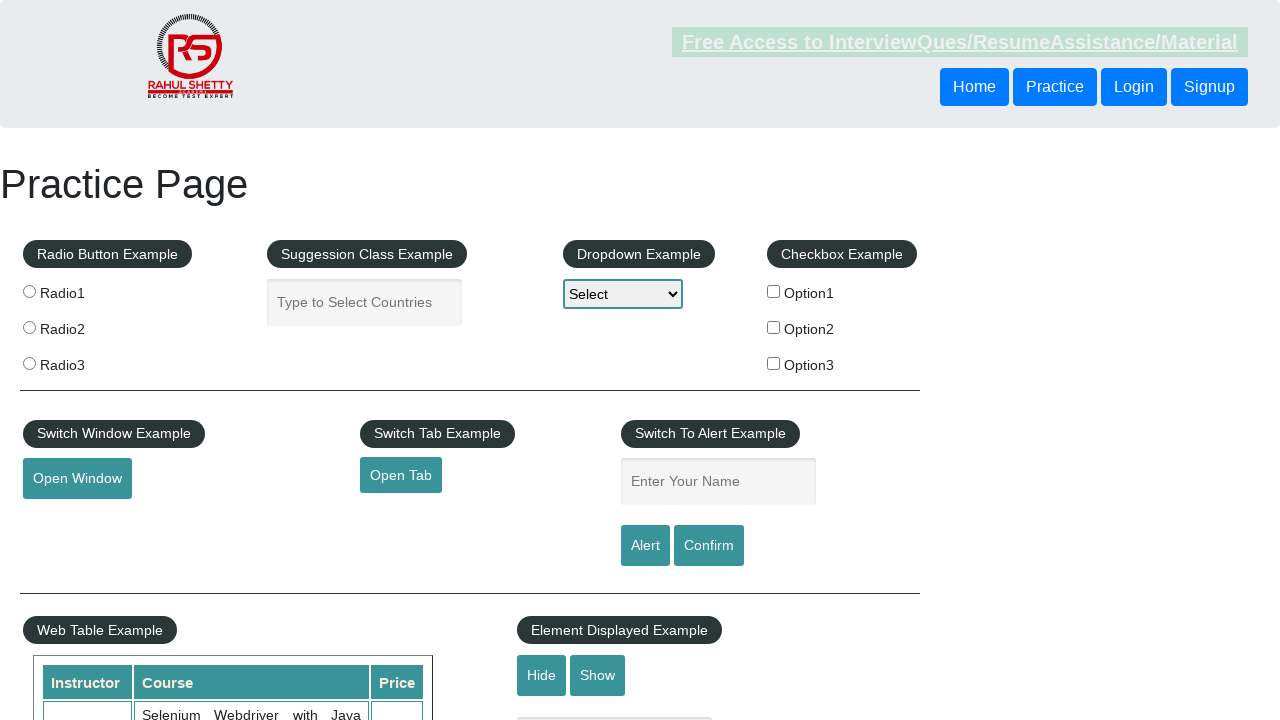

Set up dialog handler to accept alert
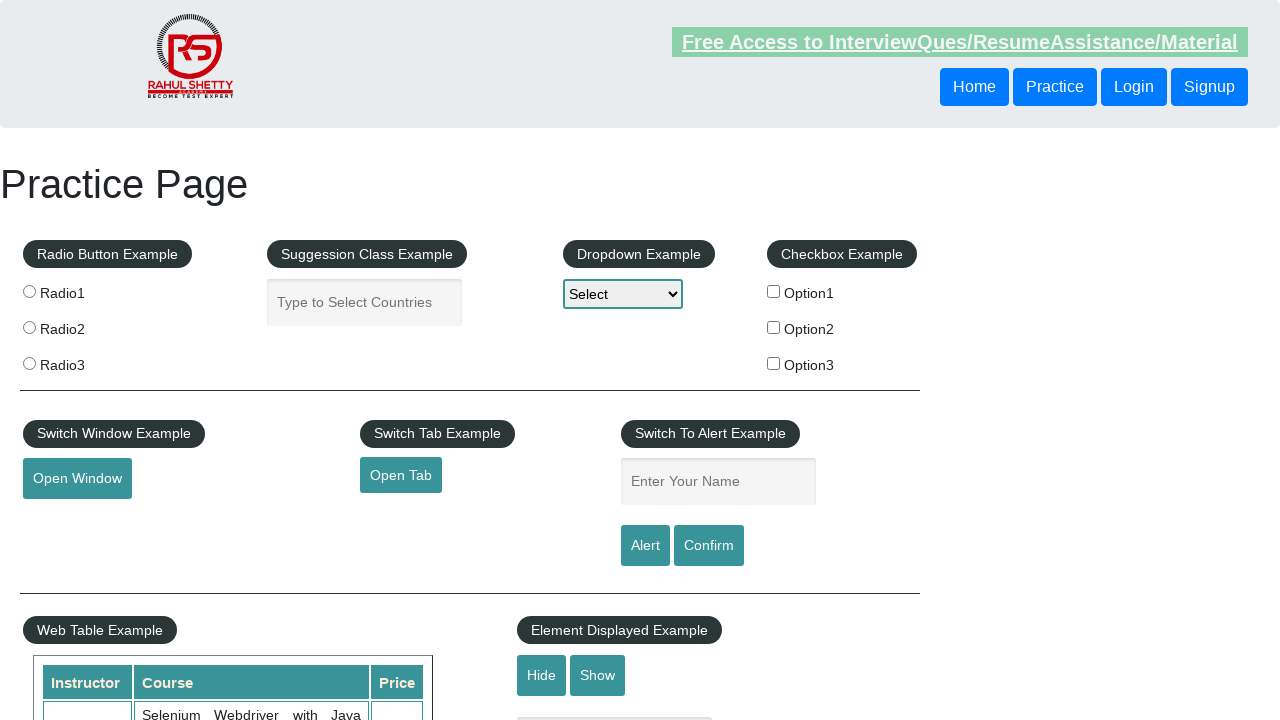

Waited for alert to be processed
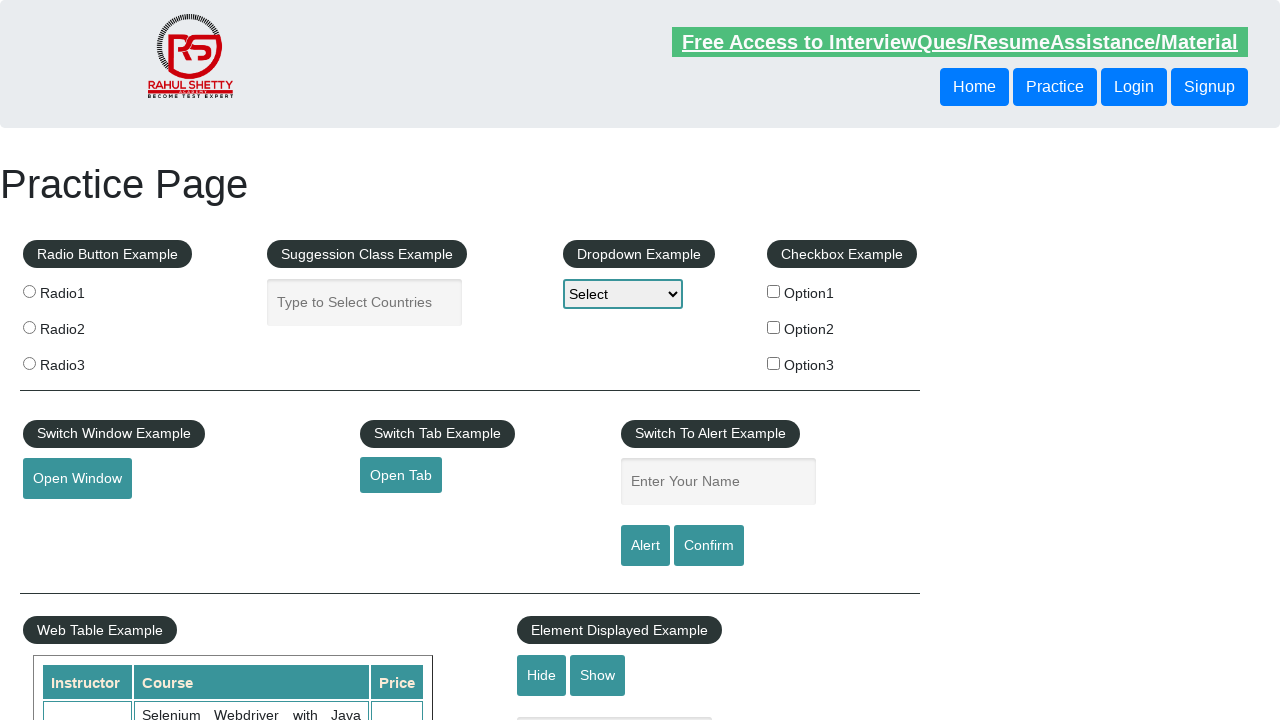

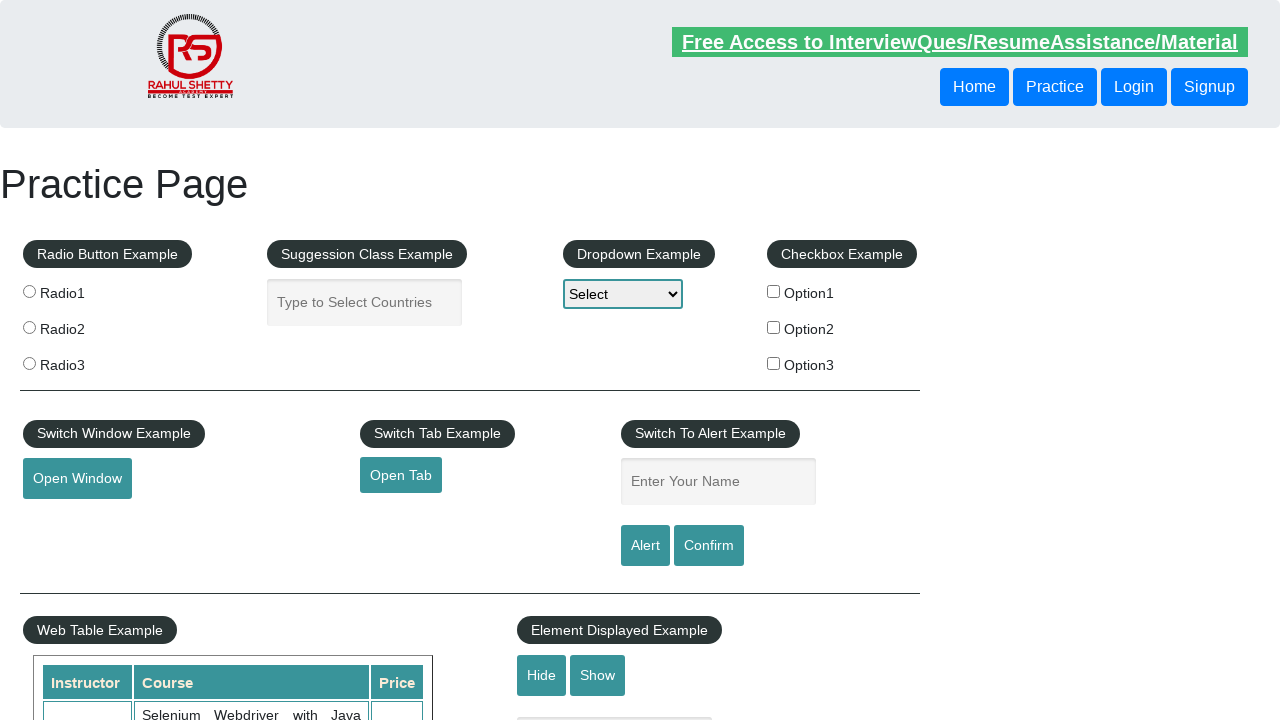